Tests date picker functionality by selecting a specific date of birth (July 1, 1992) from dropdown menus

Starting URL: https://www.dummyticket.com/dummy-ticket-for-visa-application/

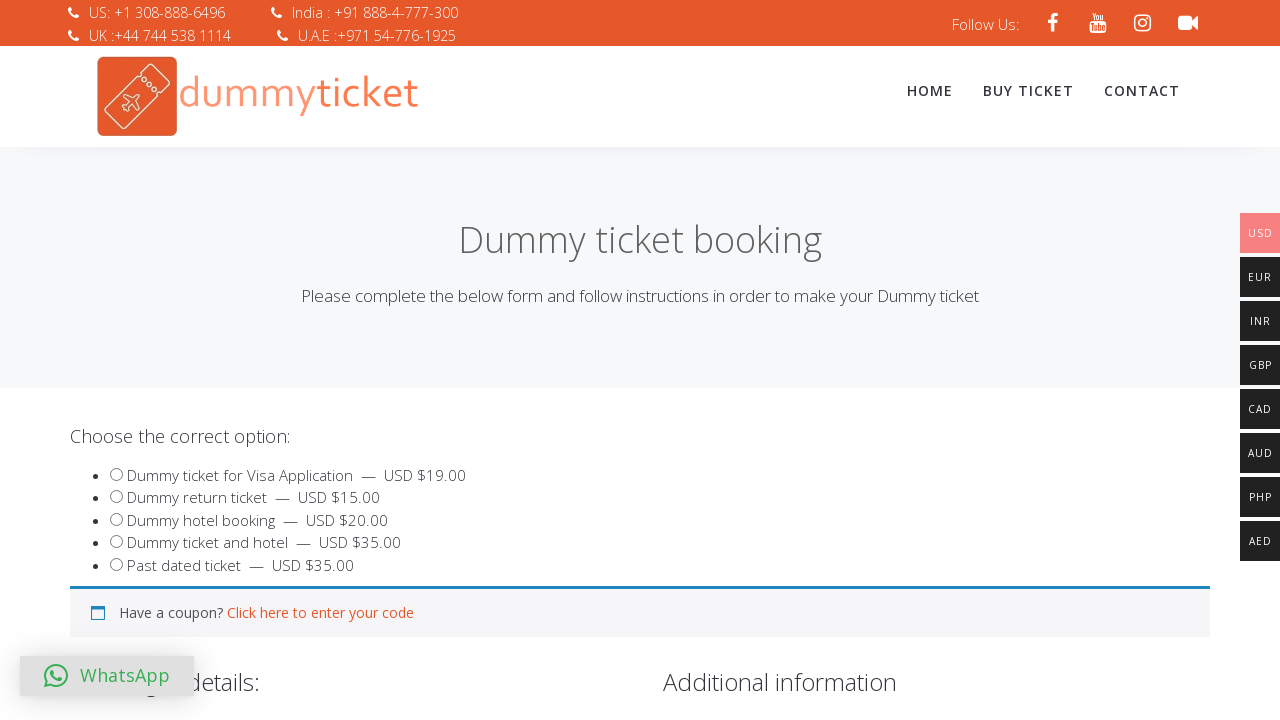

Clicked on date of birth field to open date picker at (344, 360) on #dob
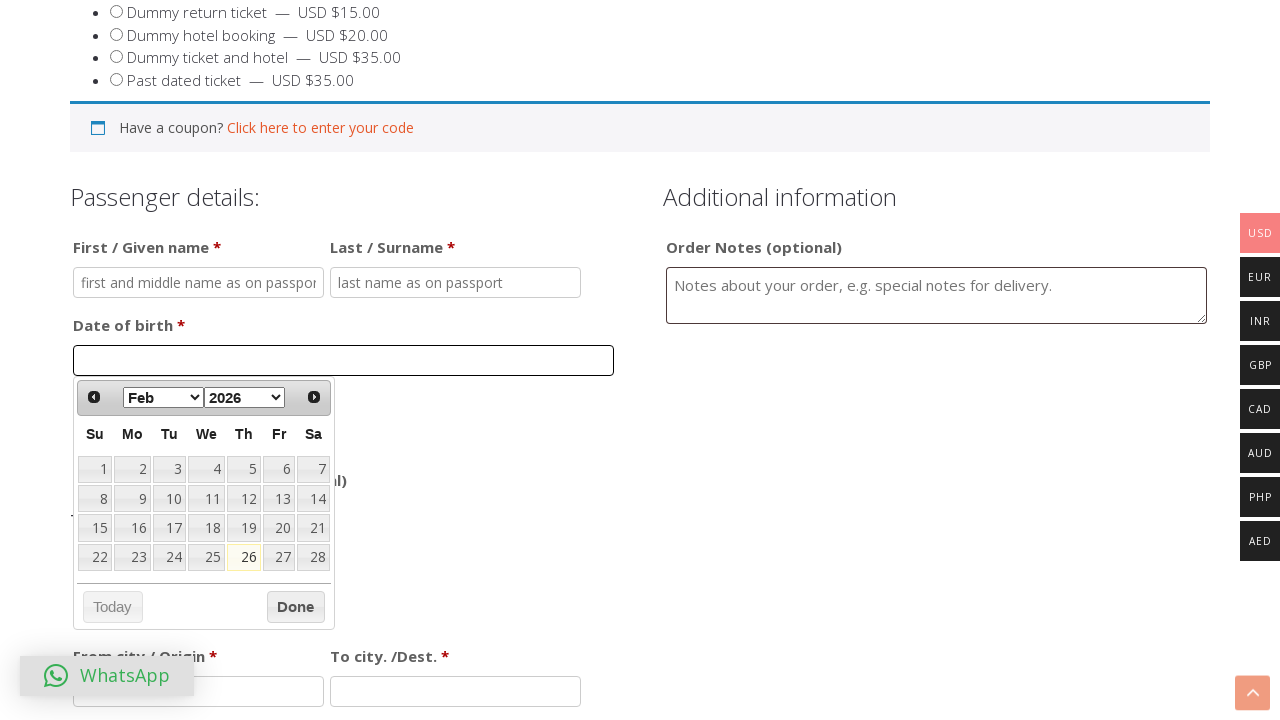

Date picker month dropdown became visible
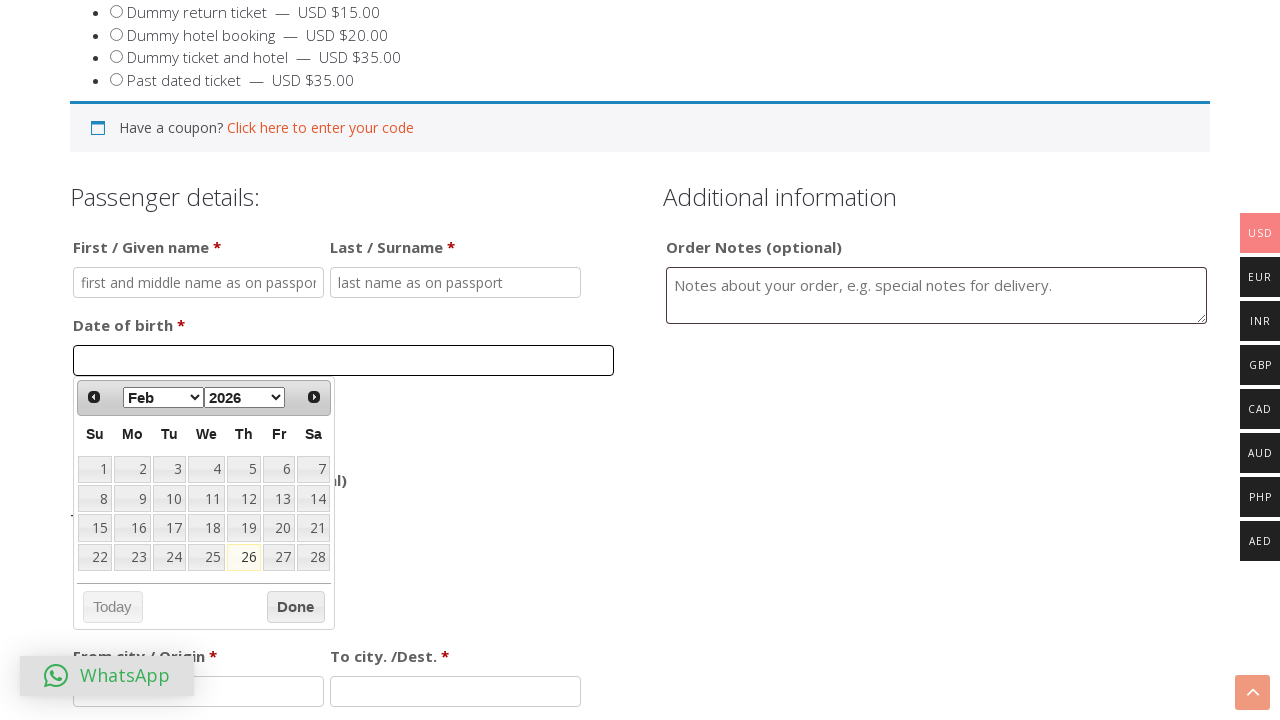

Selected July from month dropdown on //select[@class='ui-datepicker-month']
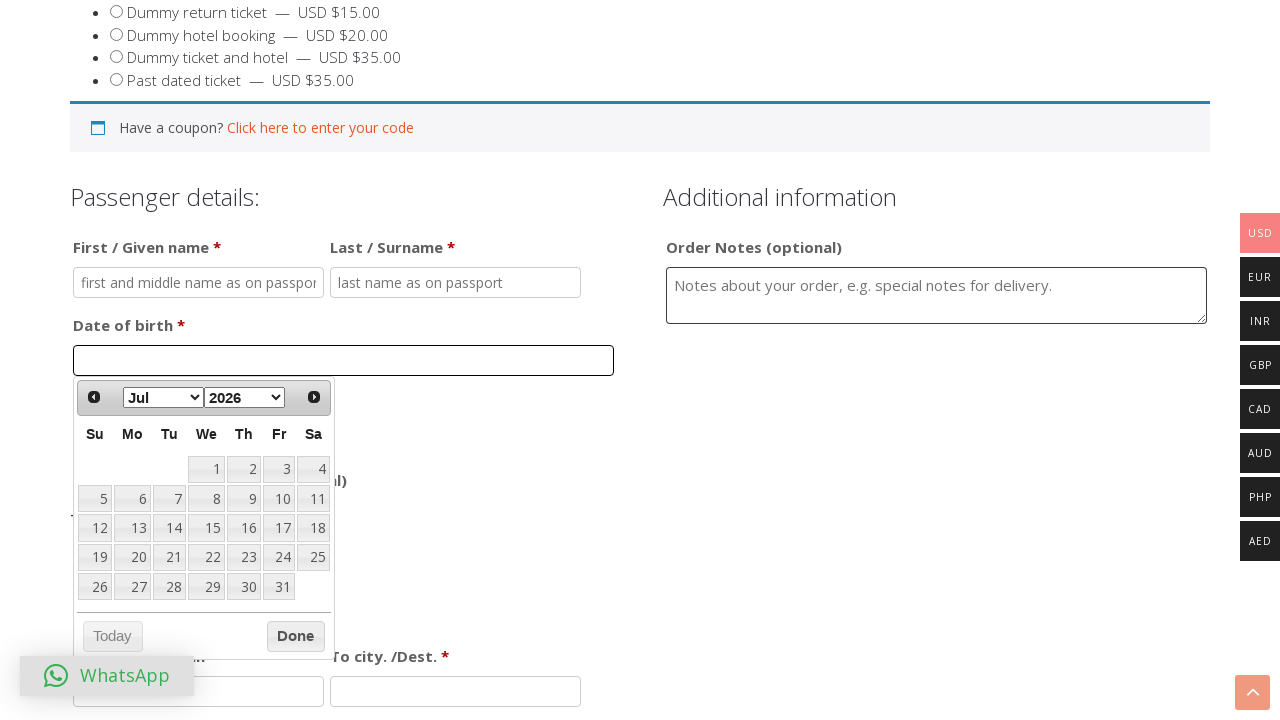

Selected 1992 from year dropdown on //select[@class='ui-datepicker-year']
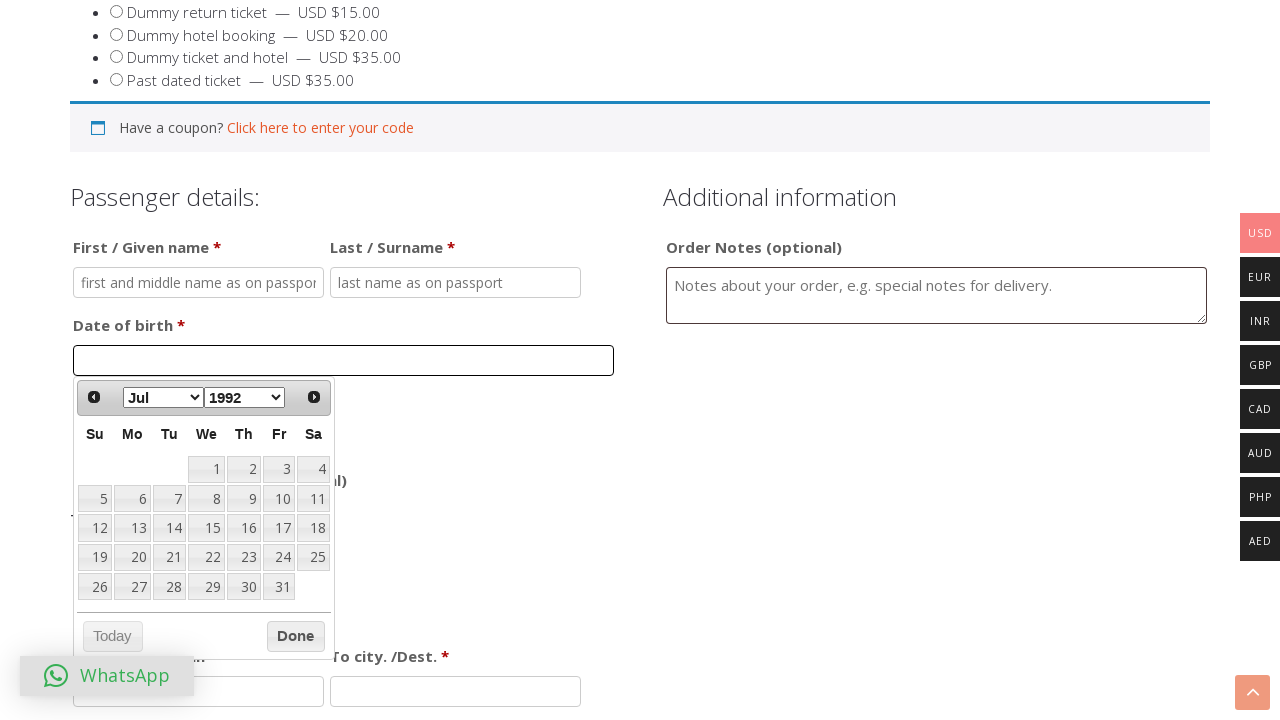

Clicked on day 1 to select July 1, 1992 as date of birth at (206, 469) on xpath=//a[@data-date='1']
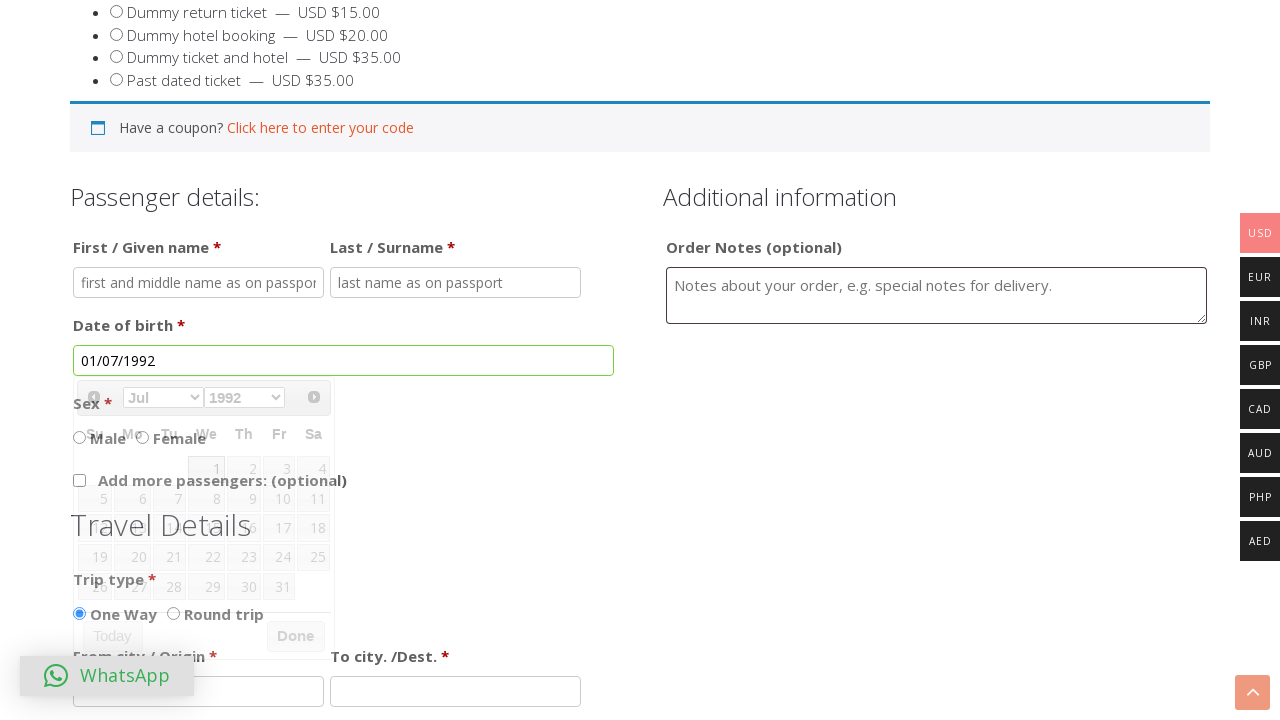

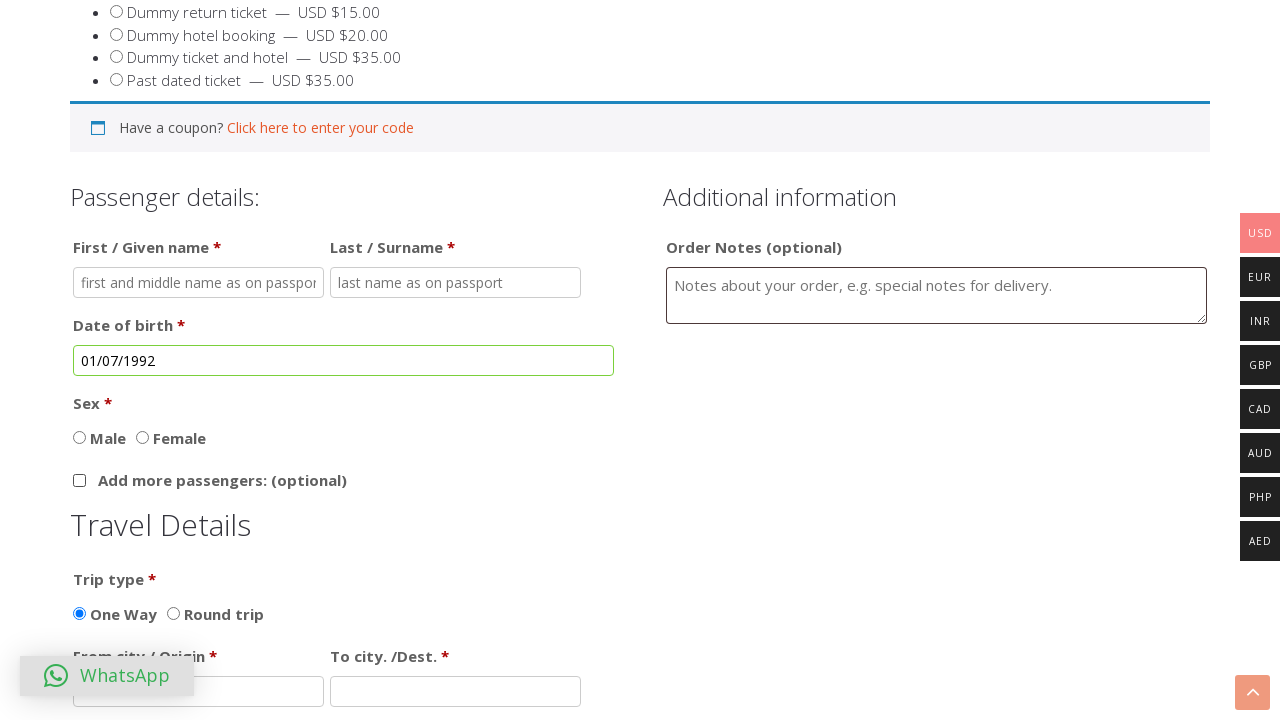